Tests JavaScript confirm box functionality by navigating to the confirm tab, triggering a confirm dialog, and accepting it

Starting URL: http://demo.automationtesting.in/Alerts.html

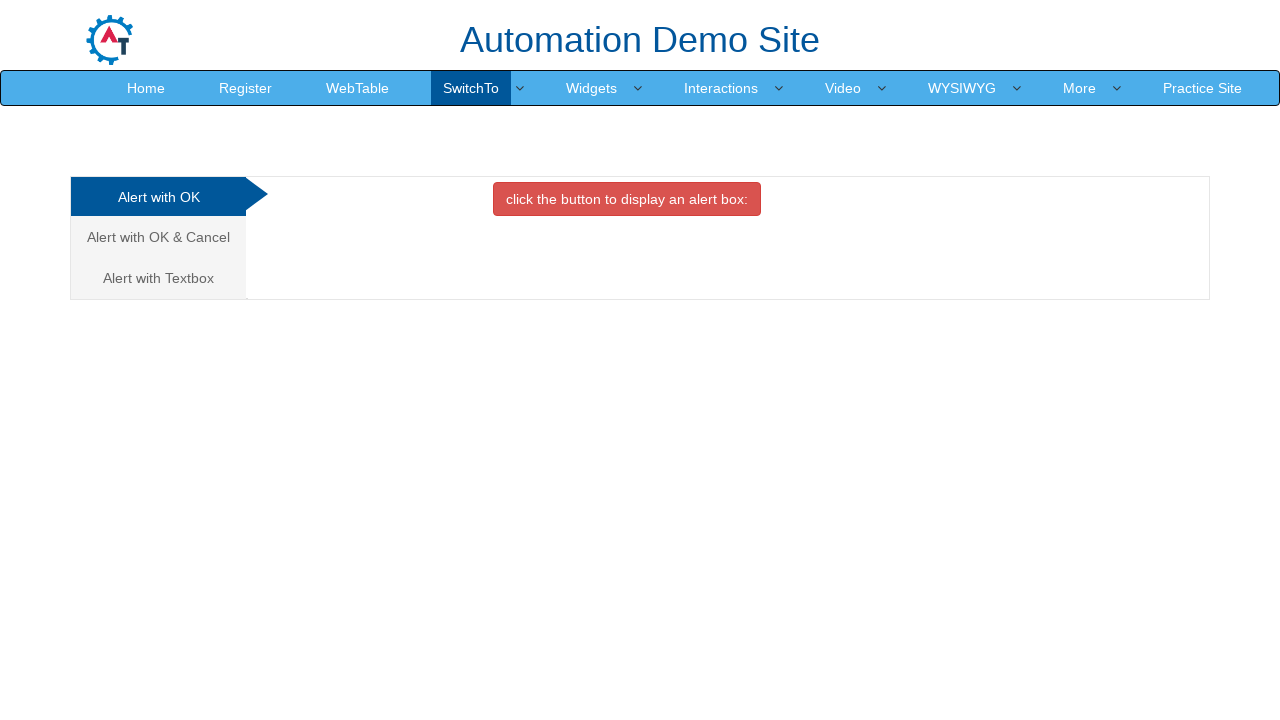

Set up dialog handler to accept confirm boxes
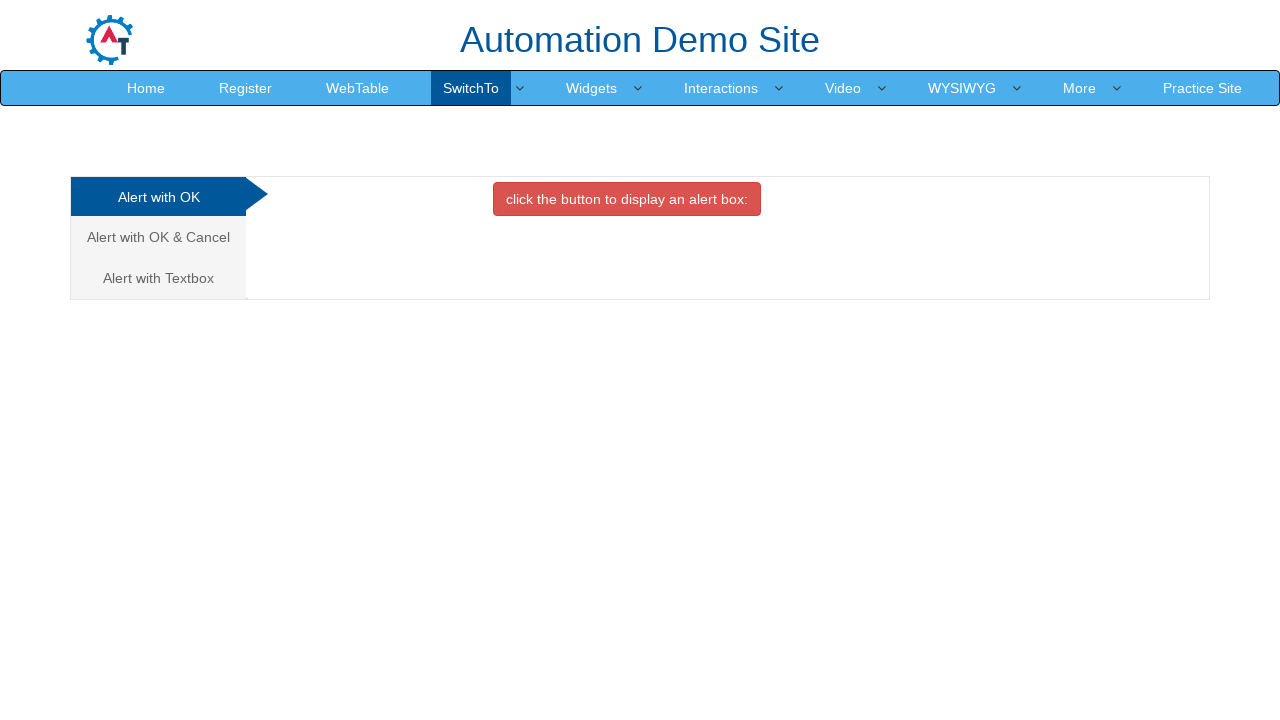

Clicked on the 'Alert with OK & Cancel' tab at (158, 237) on a[href='#CancelTab']
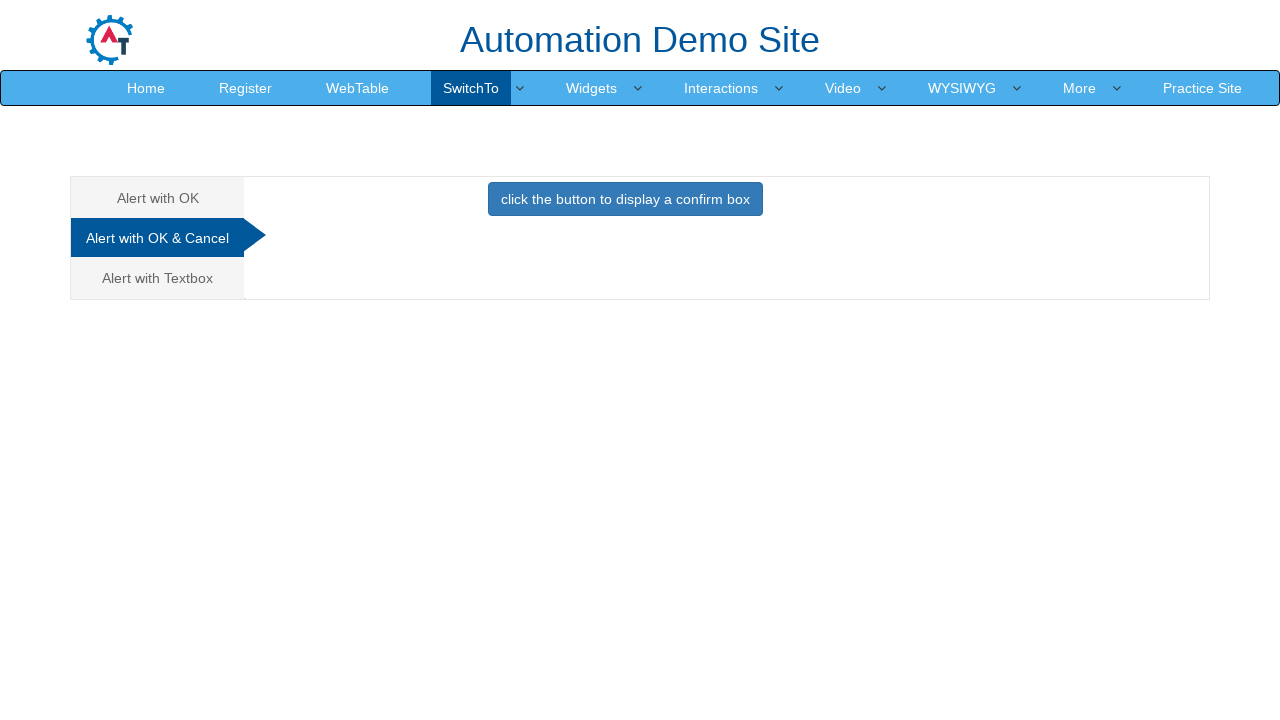

Clicked button to trigger confirm dialog at (625, 199) on button[onclick='confirmbox()']
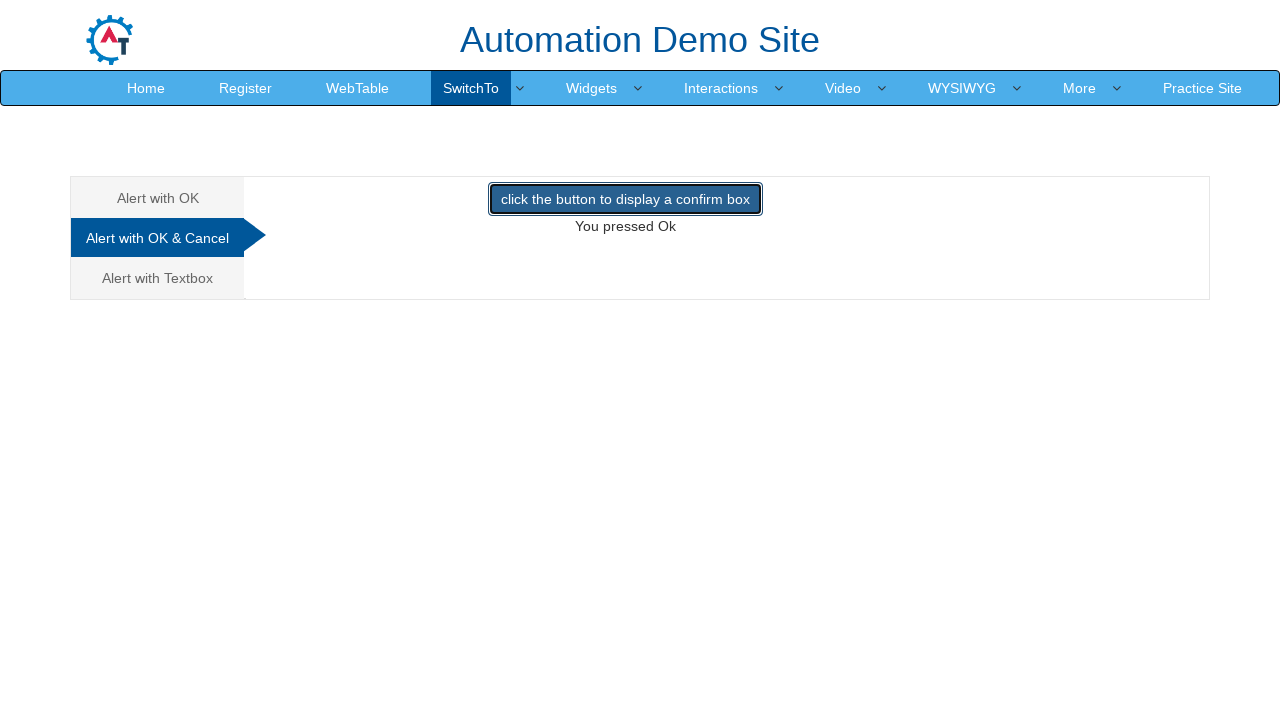

Waited for page to process dialog result
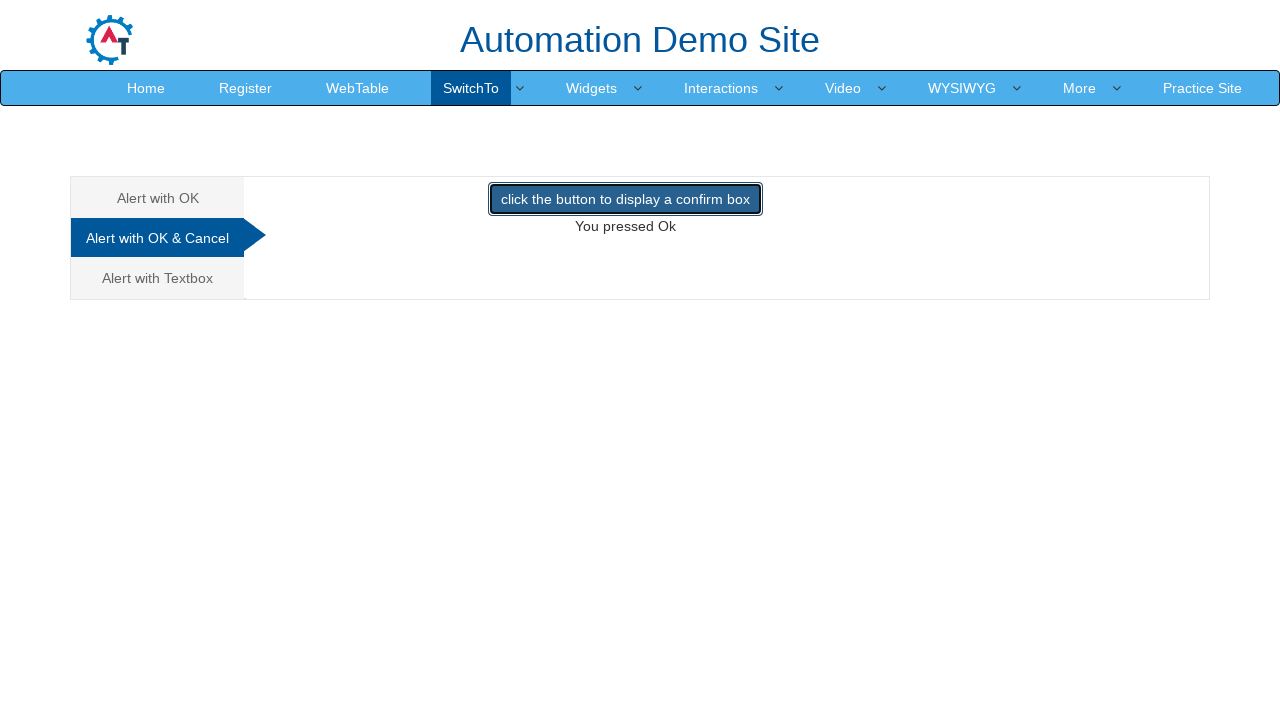

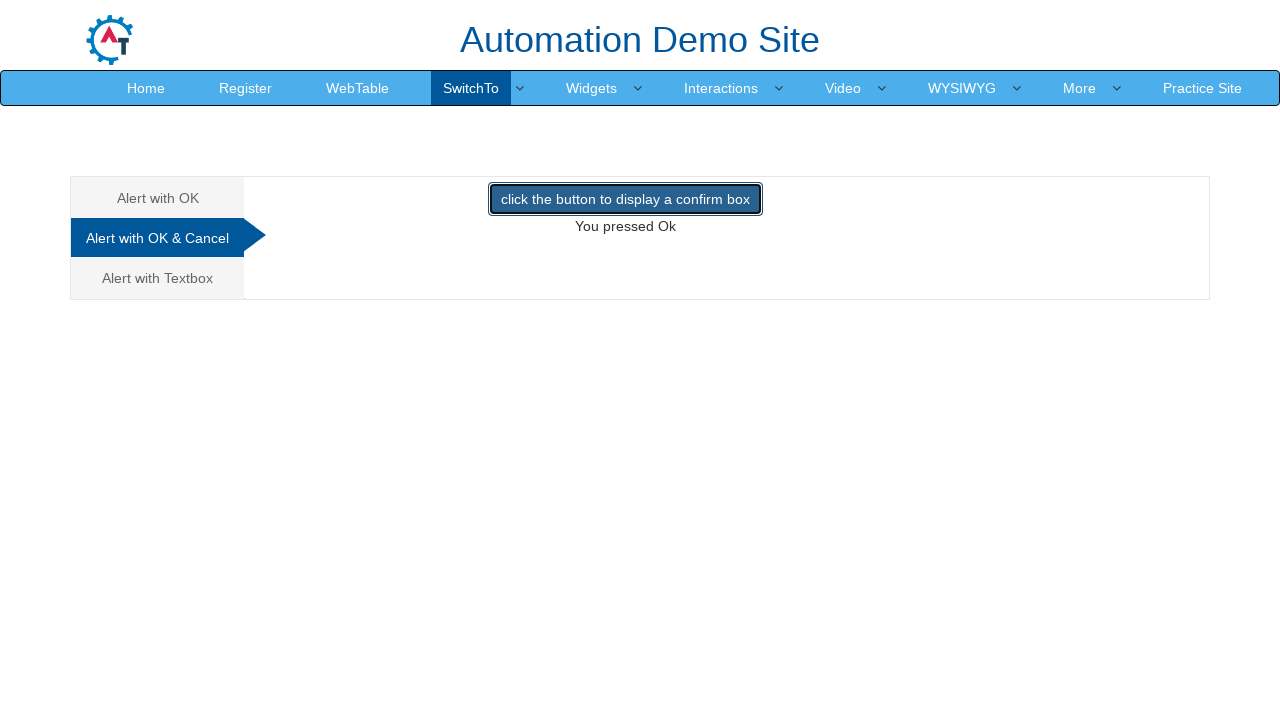